Tests user registration form validation by filling in some fields while leaving username empty, then verifying validation errors appear

Starting URL: https://buggy.justtestit.org/

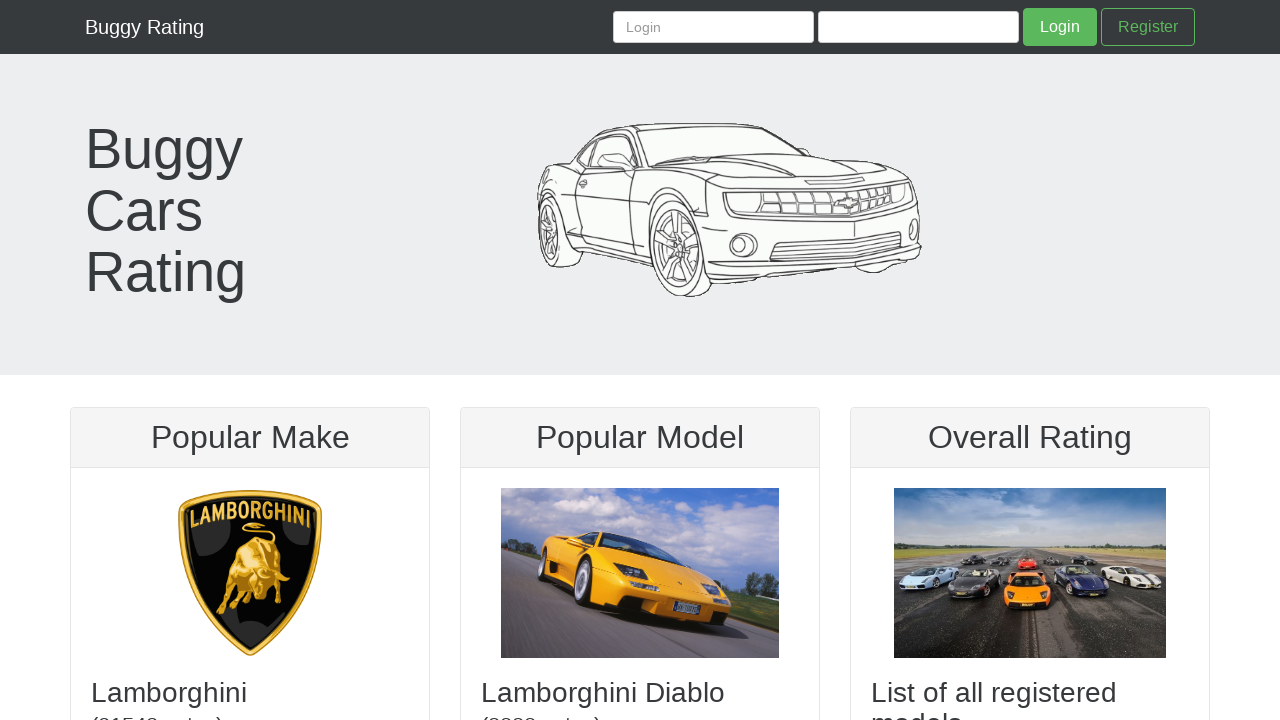

Clicked Register link to navigate to registration page at (1148, 27) on text=Register
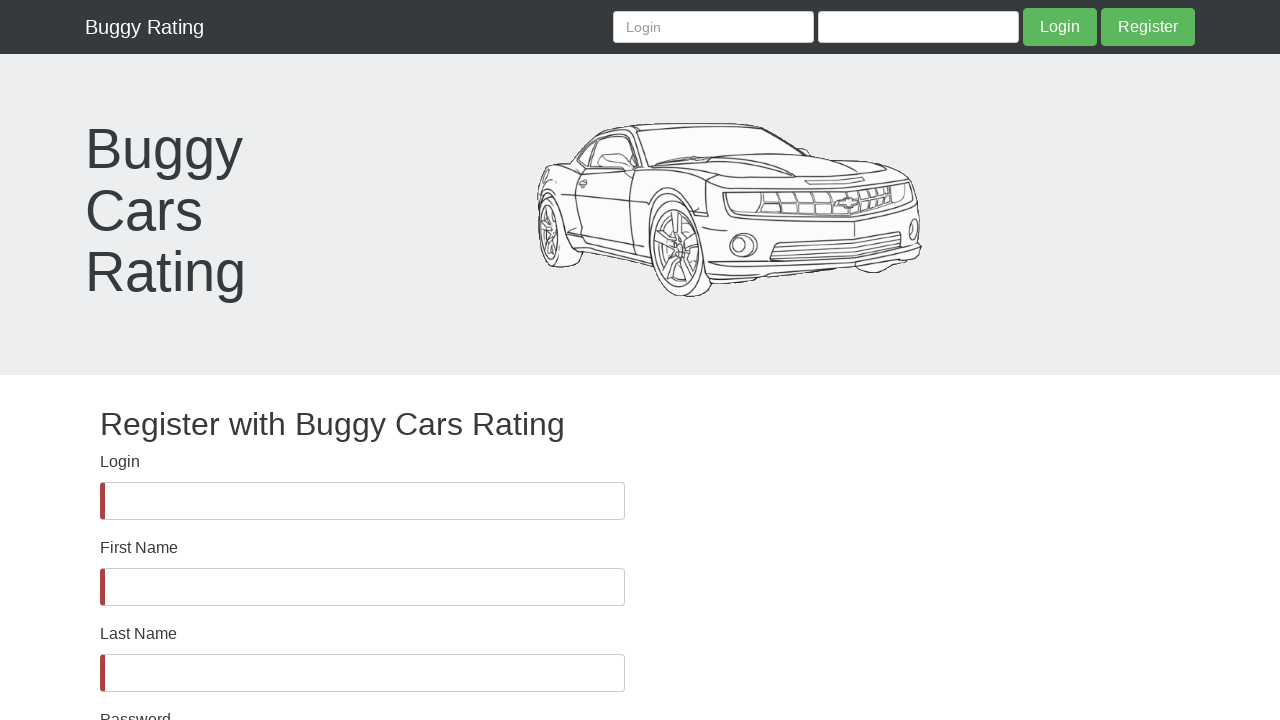

Clicked on first name field at (362, 587) on #firstName
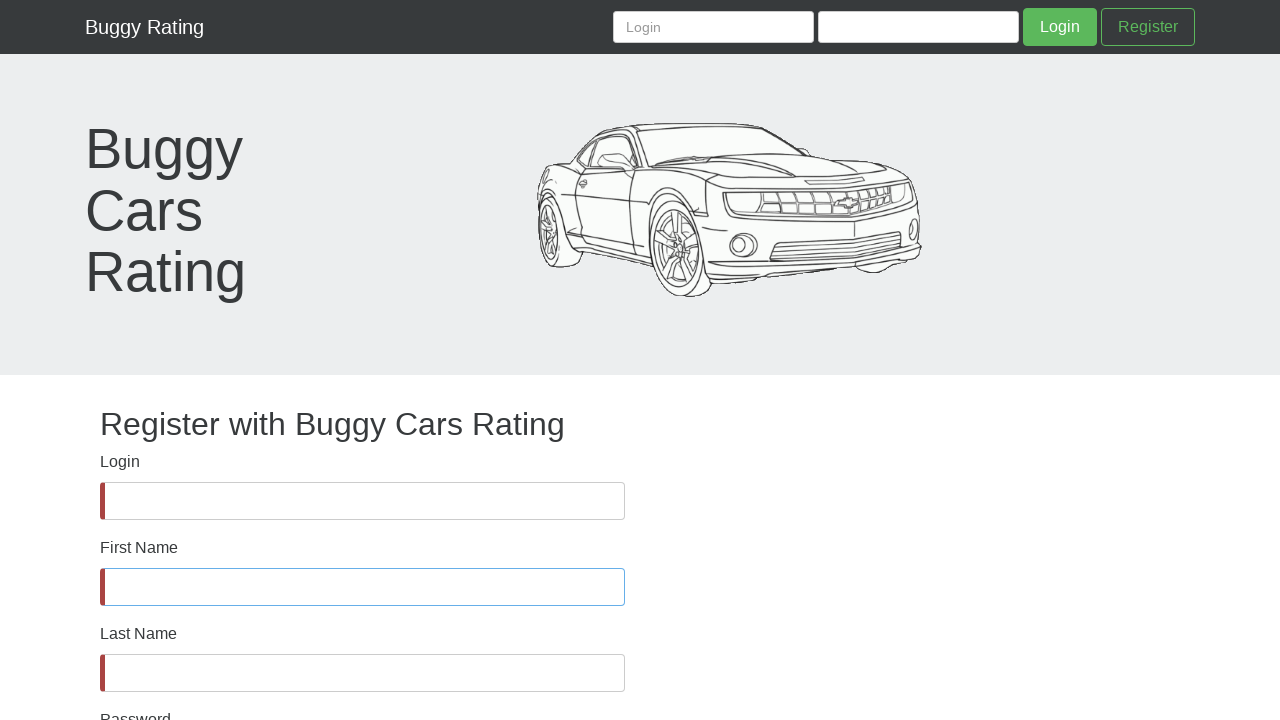

Filled first name field with 'Nombre1' on #firstName
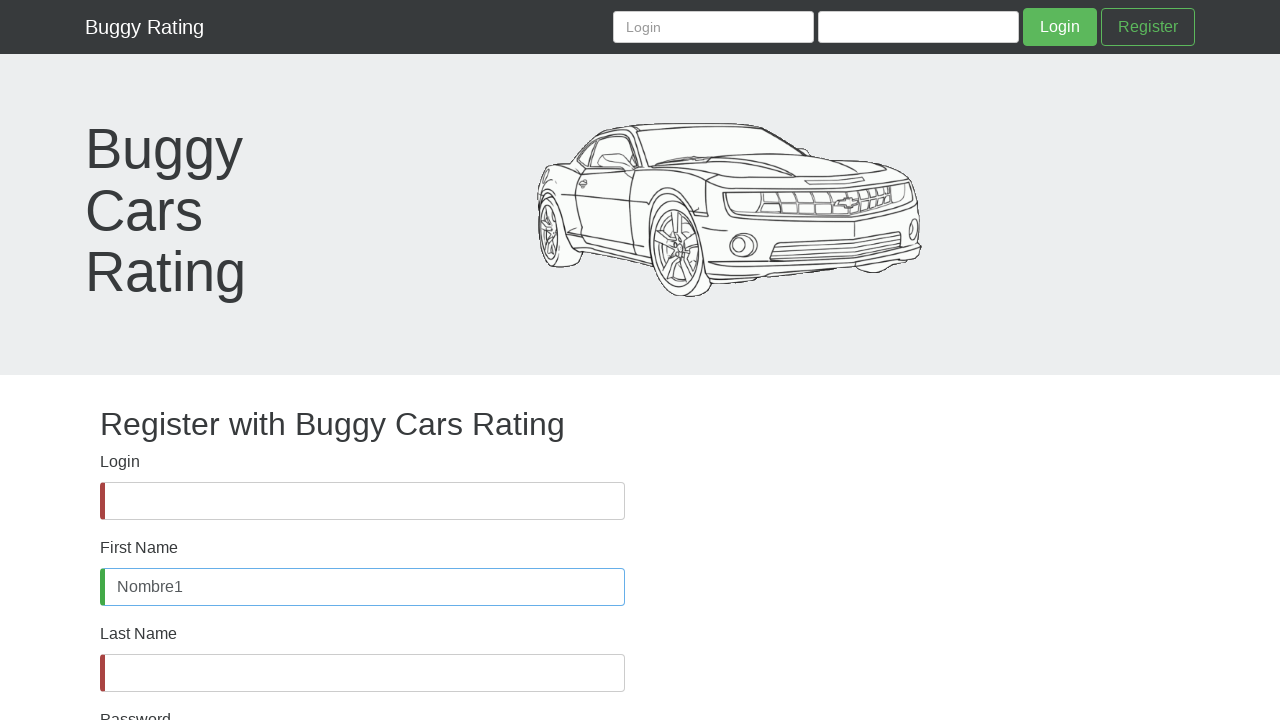

Clicked on last name field at (362, 673) on #lastName
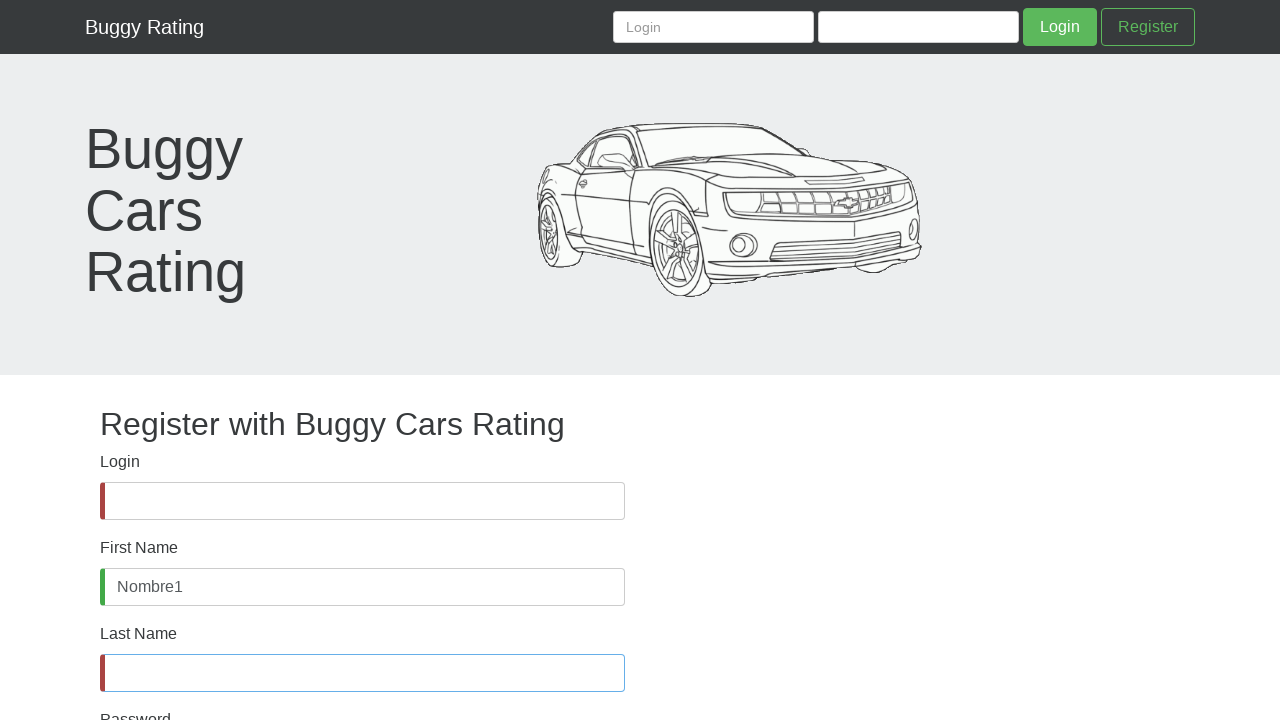

Filled last name field with 'Nombre2' on #lastName
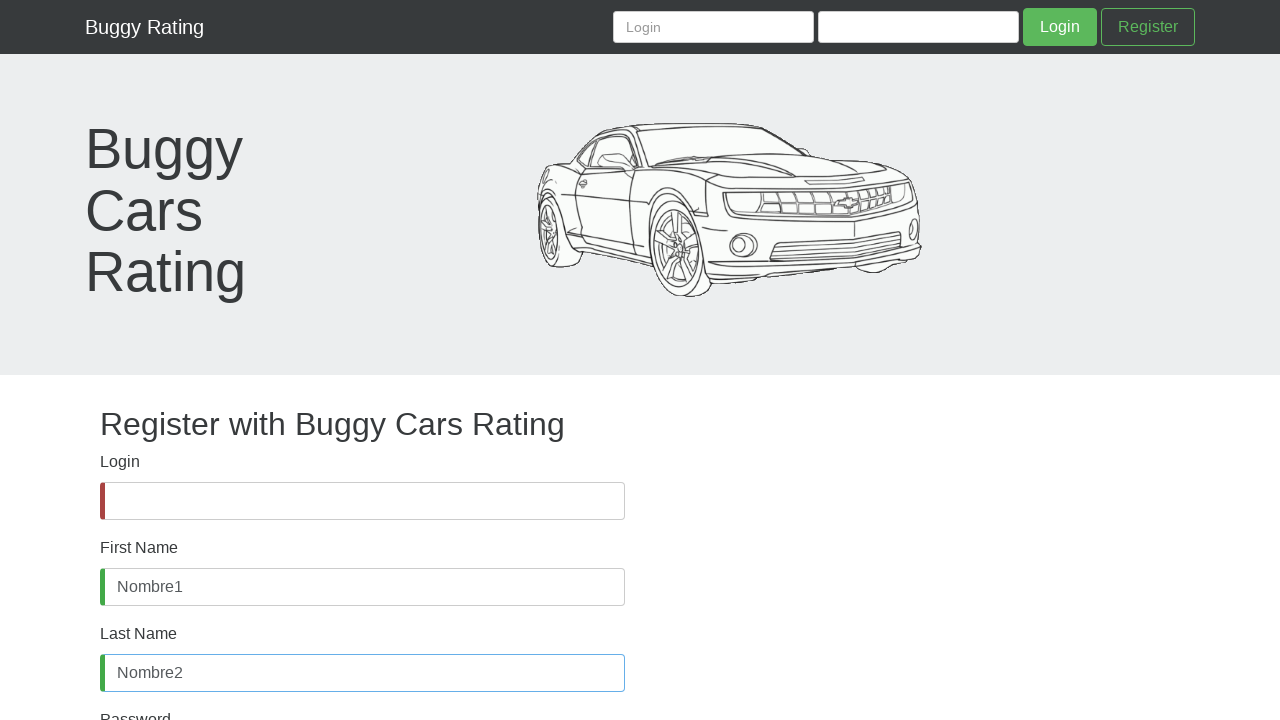

Clicked on password field at (362, 488) on #password
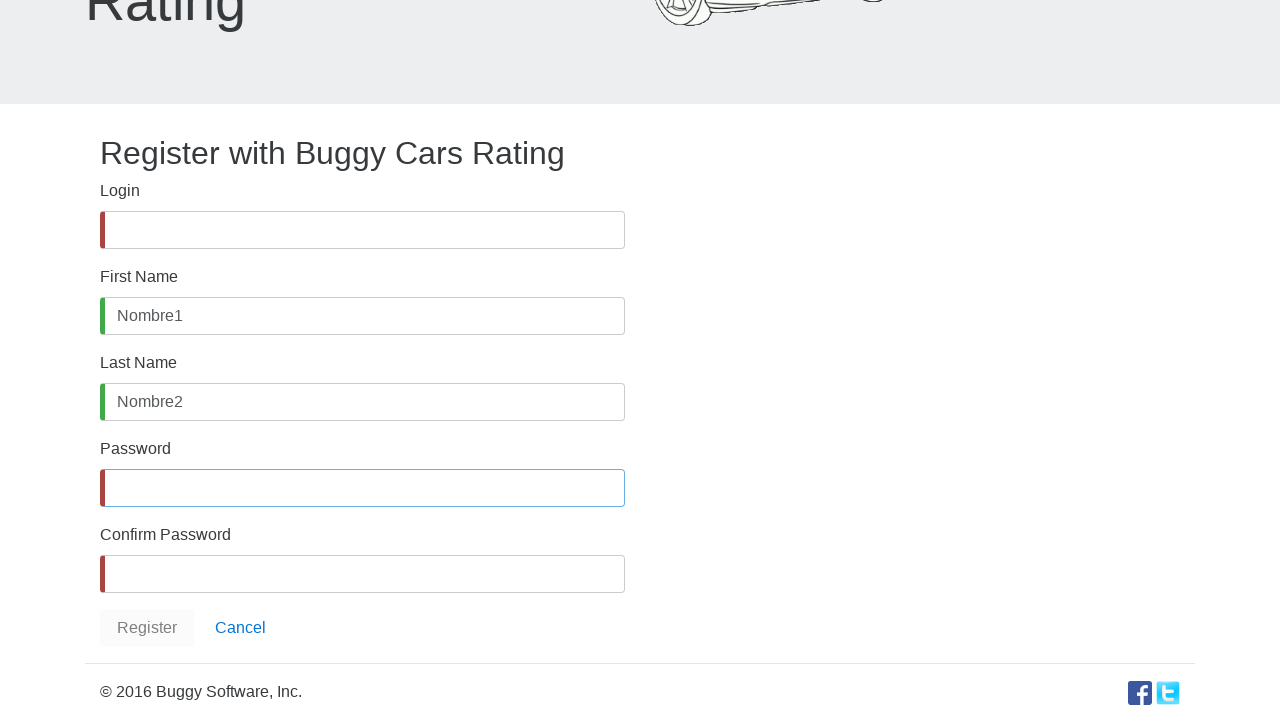

Filled password field with 'Contraseña1*' on #password
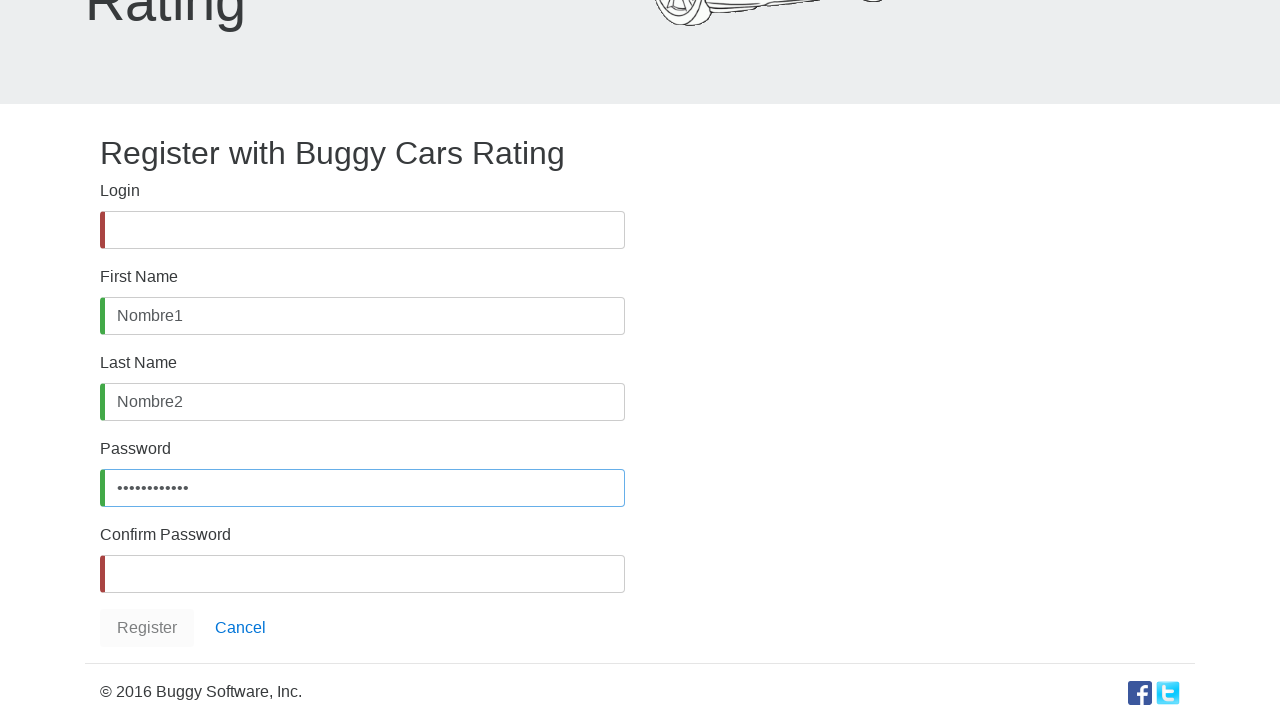

Clicked on confirm password field at (362, 574) on #confirmPassword
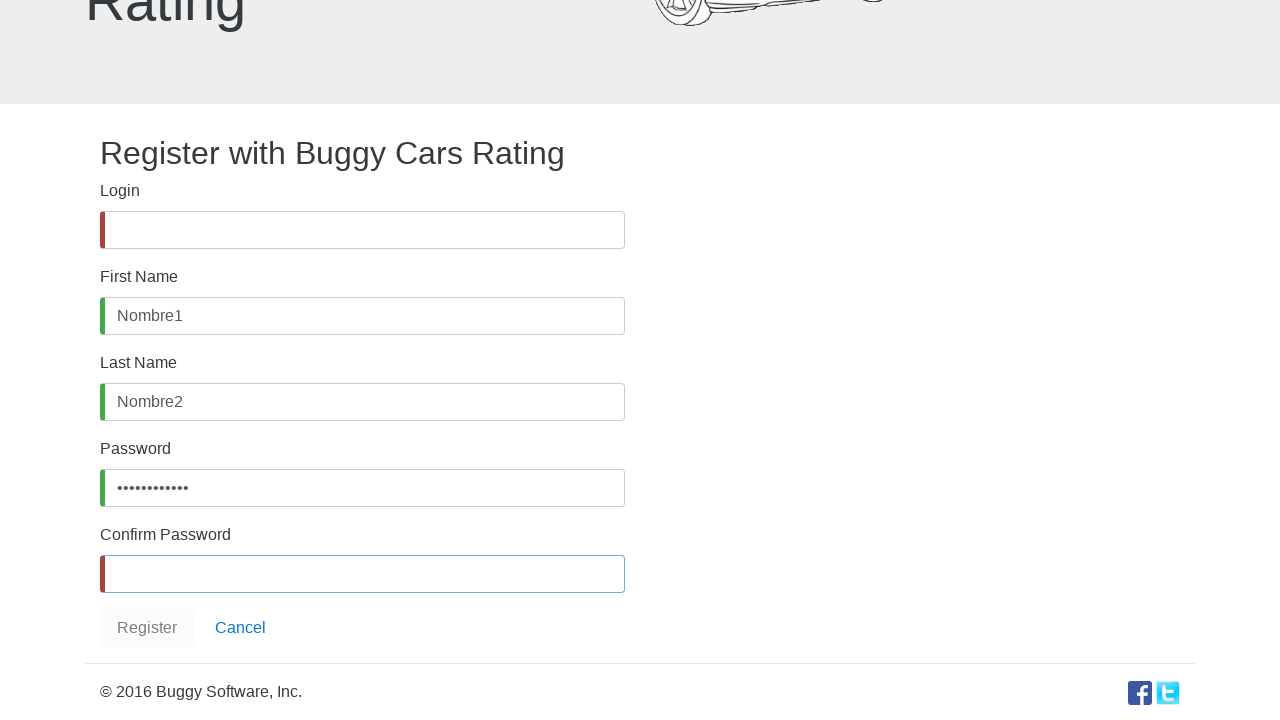

Filled confirm password field with 'Contraseña1*' on #confirmPassword
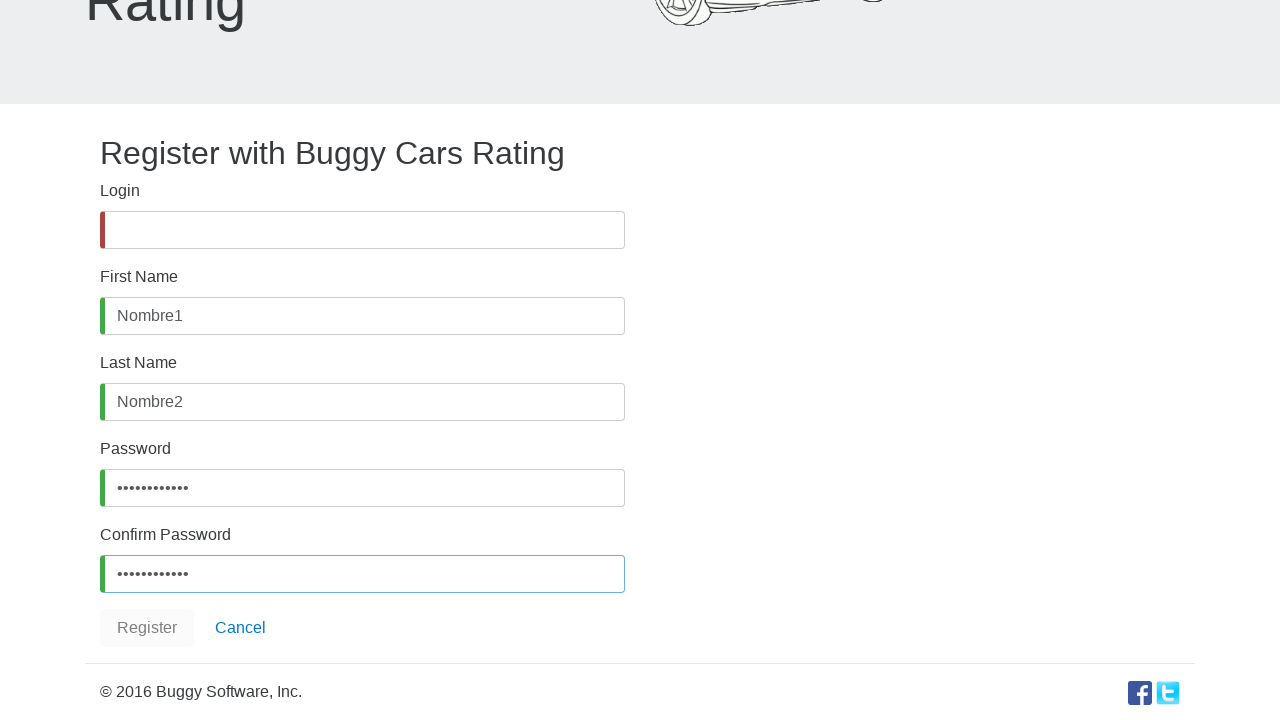

Verified that username field displays validation error (ng-invalid class present)
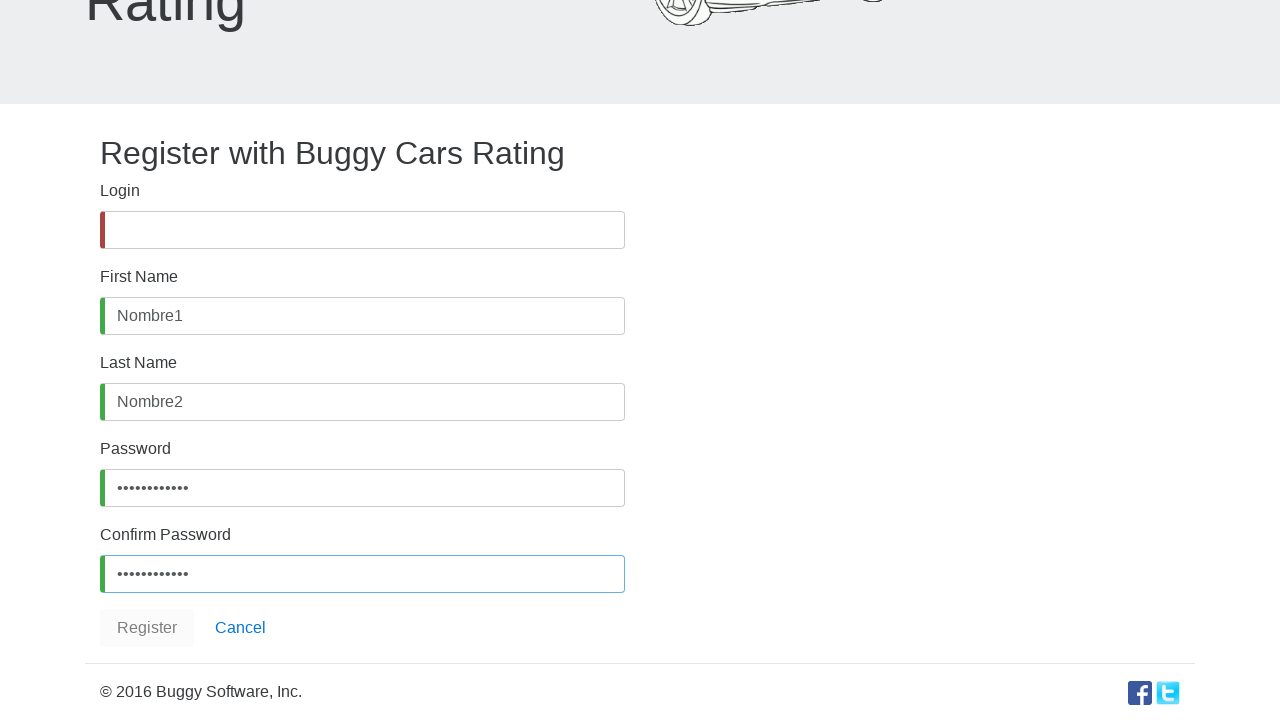

Verified that logo image is still visible on the page
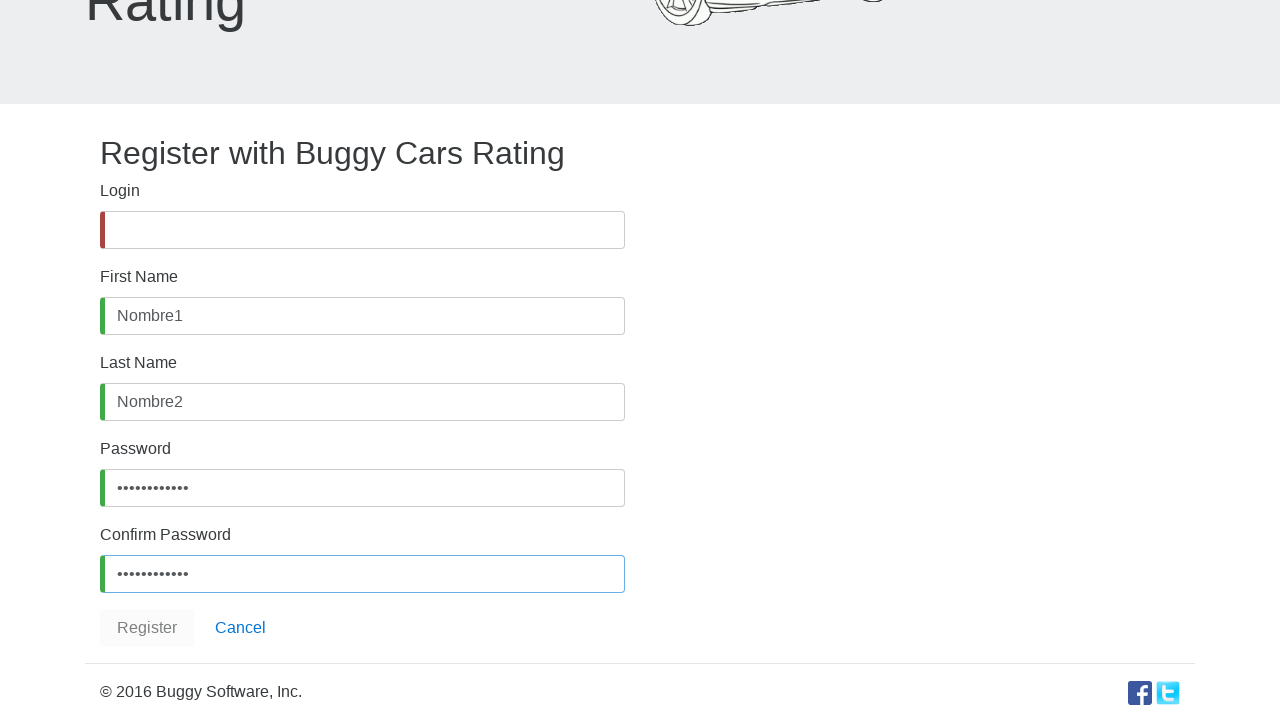

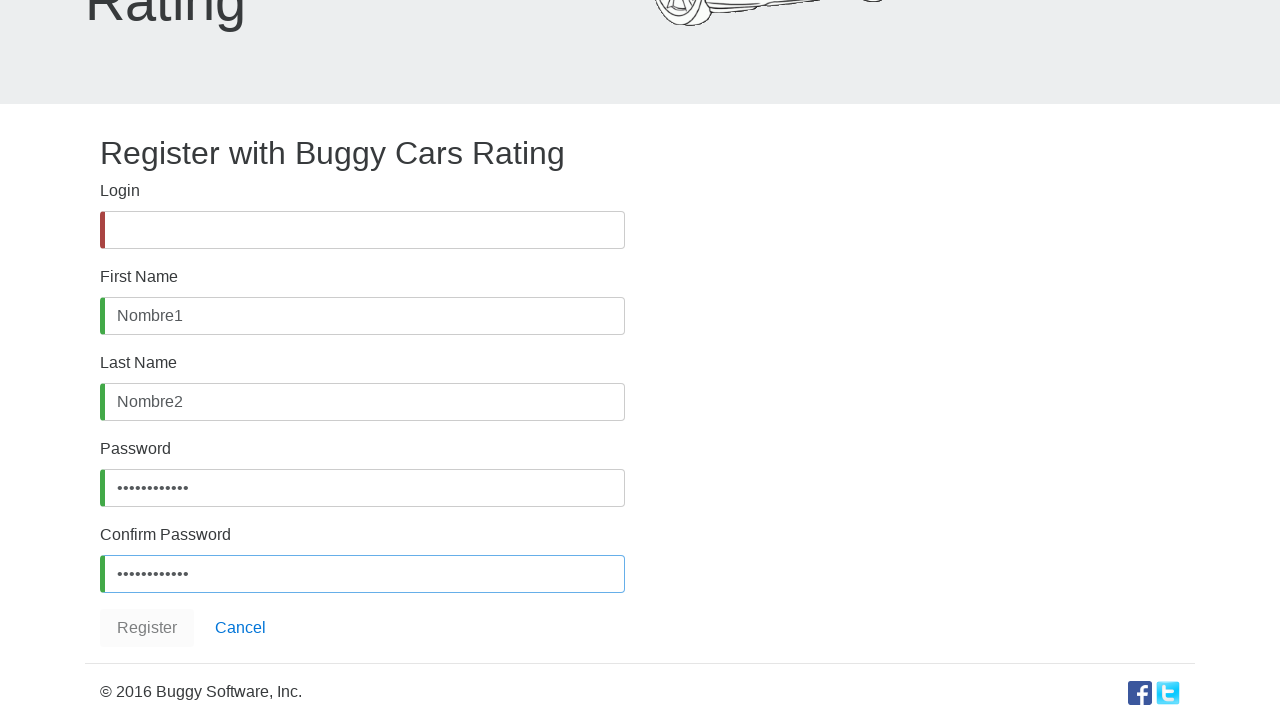